Tests timeout handling when waiting for dynamic content with a short timeout period

Starting URL: http://the-internet.herokuapp.com/dynamic_loading/1

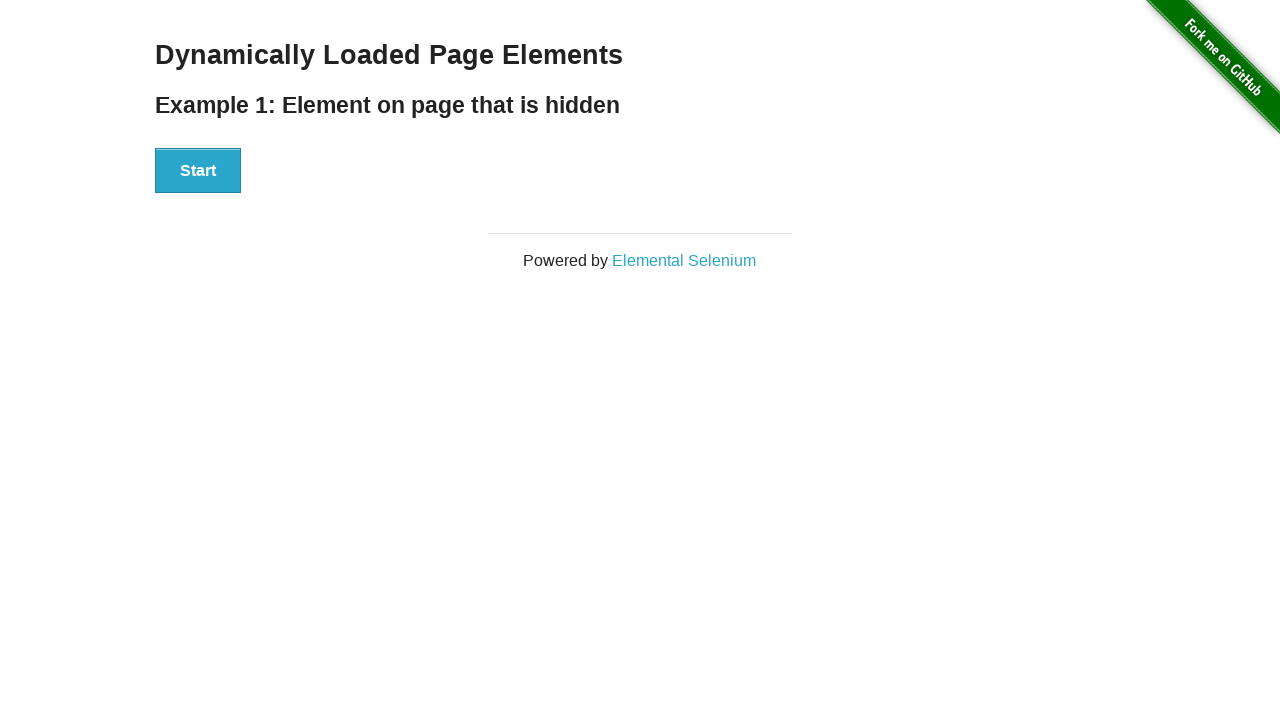

Navigated to dynamic loading test page
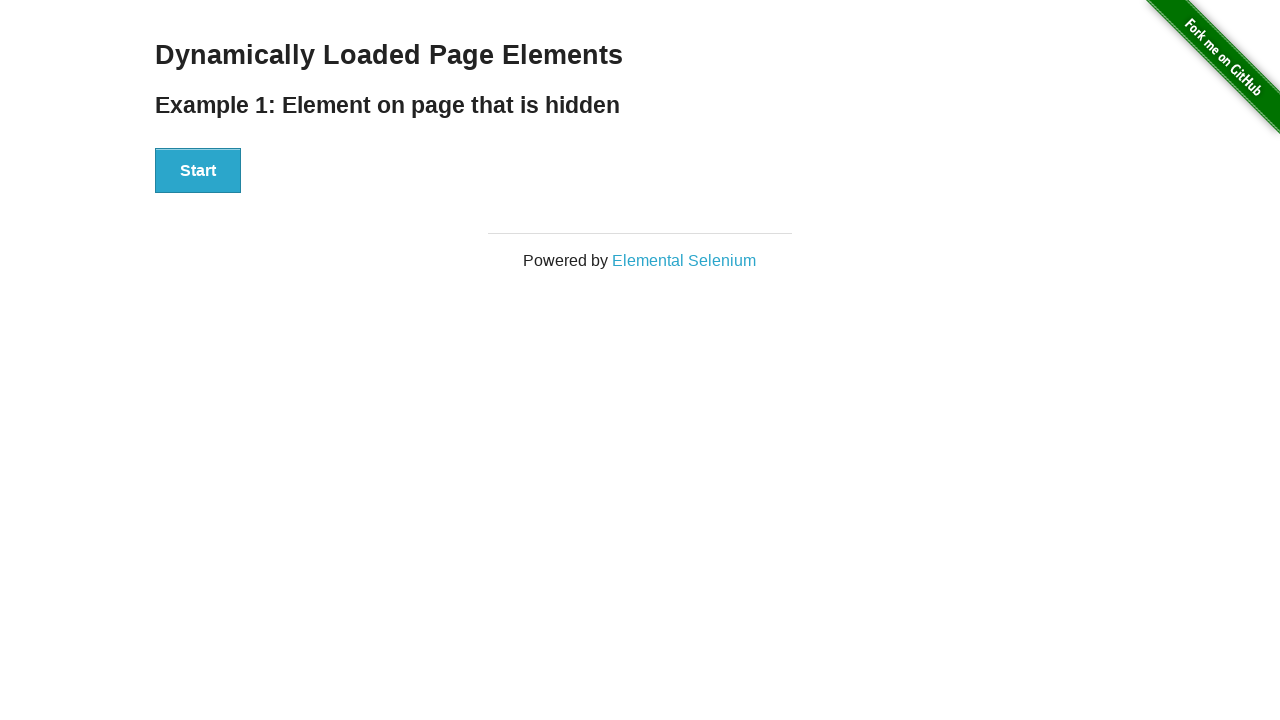

Clicked start button to trigger dynamic loading at (198, 171) on xpath=//div[@id='start']/button
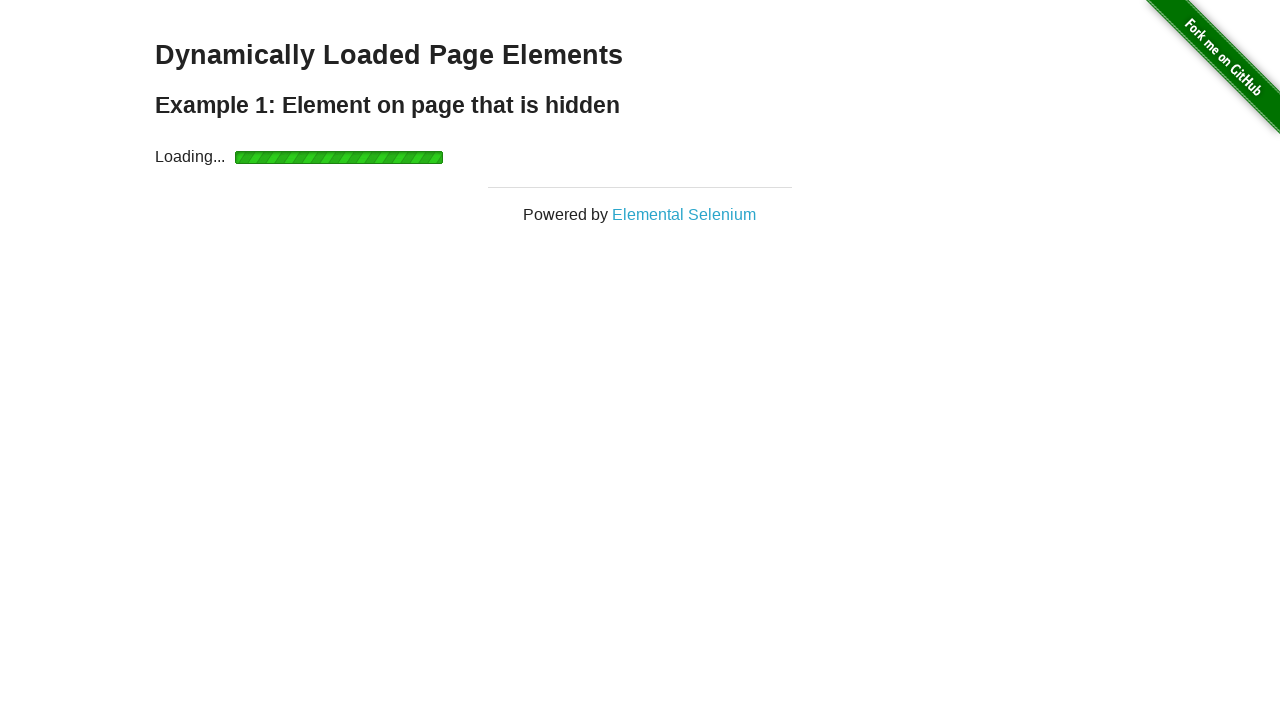

Timeout occurred waiting for finish element with 2 second timeout
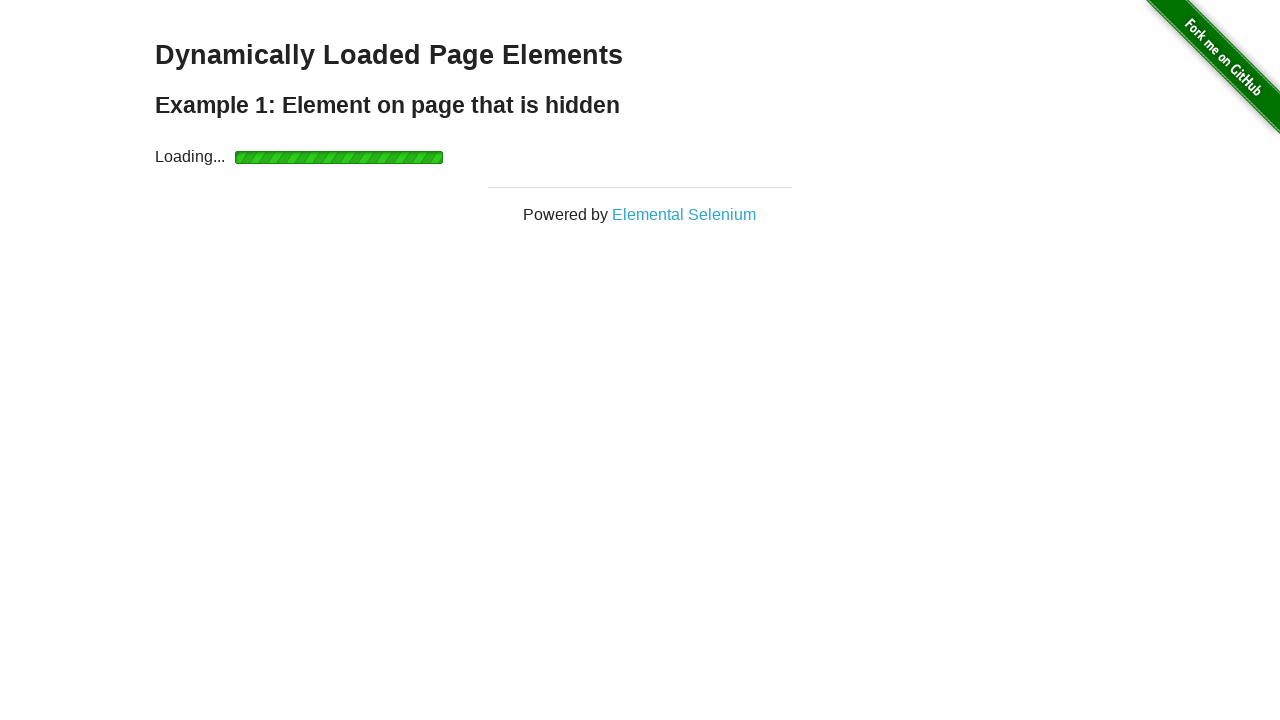

Waited additional 3 seconds for dynamic content to load
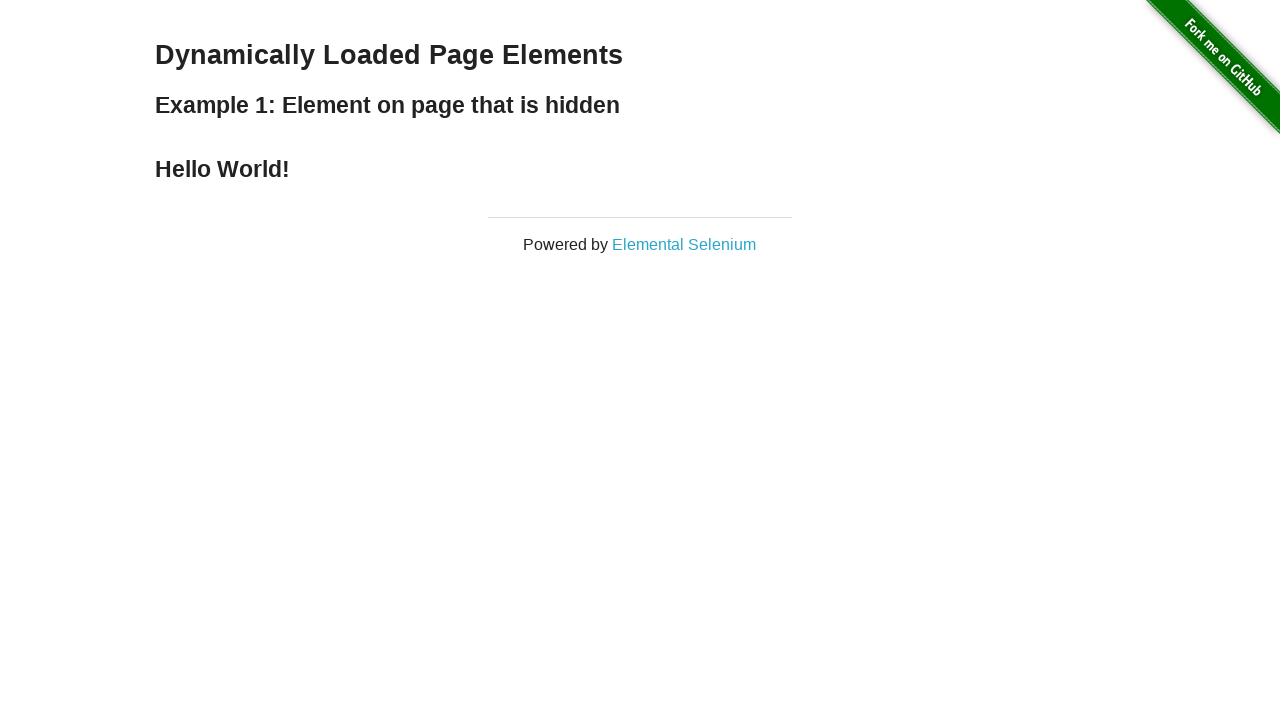

Retrieved finish element text content
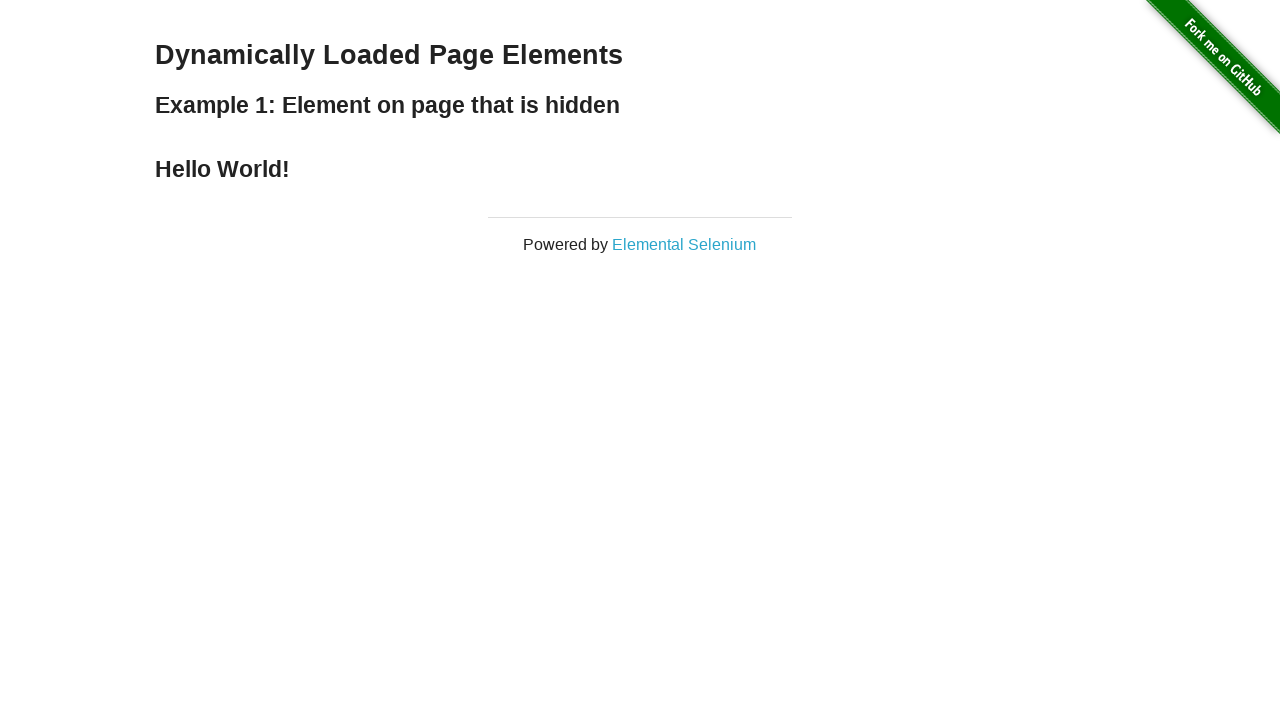

Verified finish element contains 'Hello World!' text
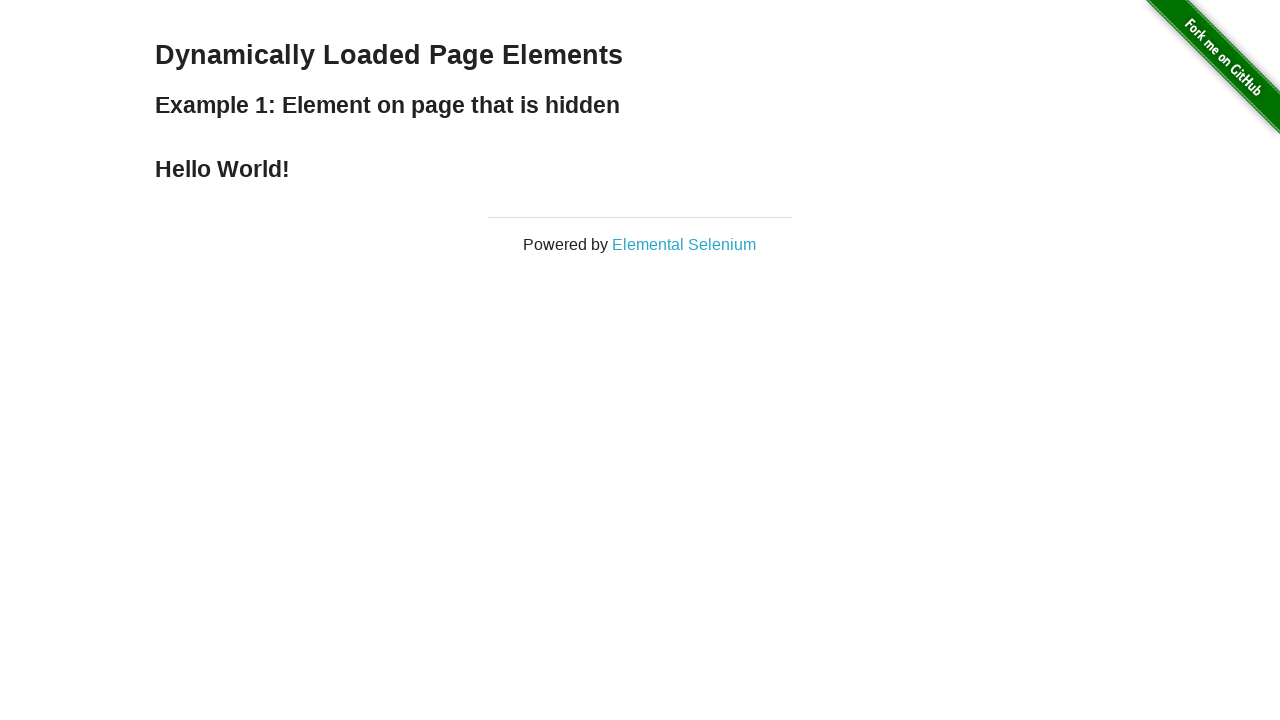

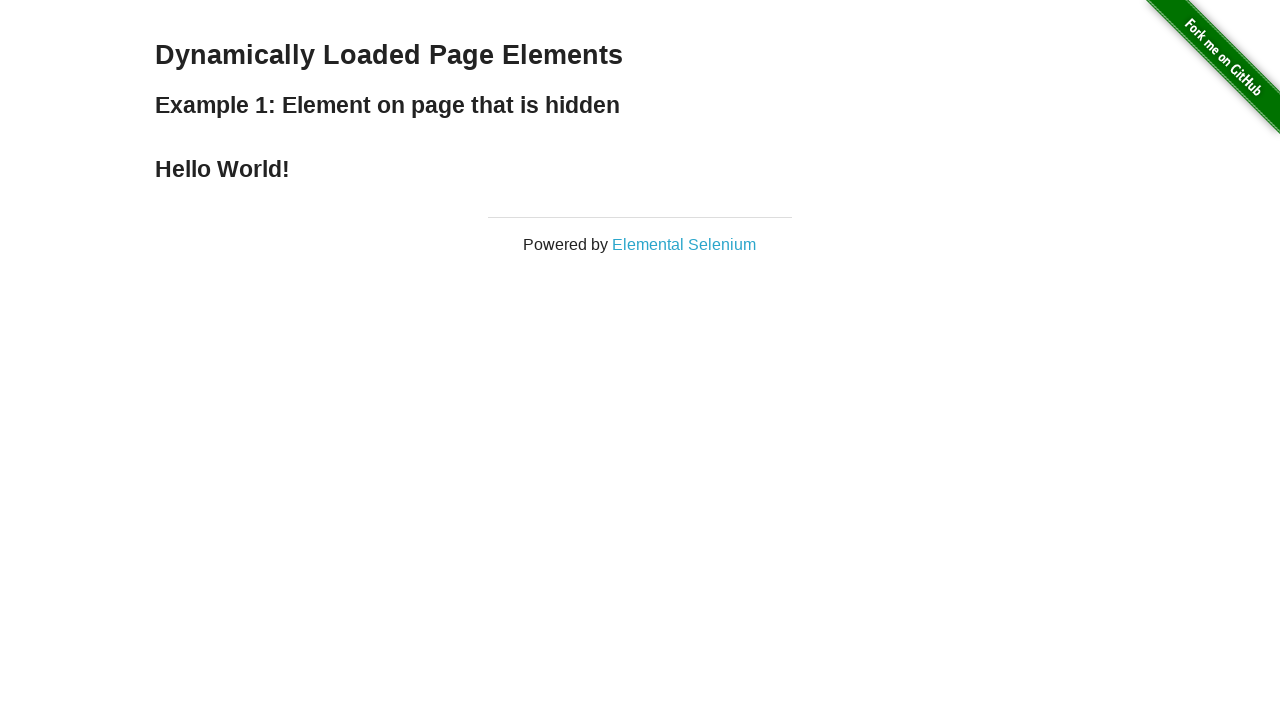